Tests confirm JavaScript alert by clicking the Confirm Alert button, switching to the alert dialog, and dismissing it with Cancel.

Starting URL: https://v1.training-support.net/selenium/javascript-alerts

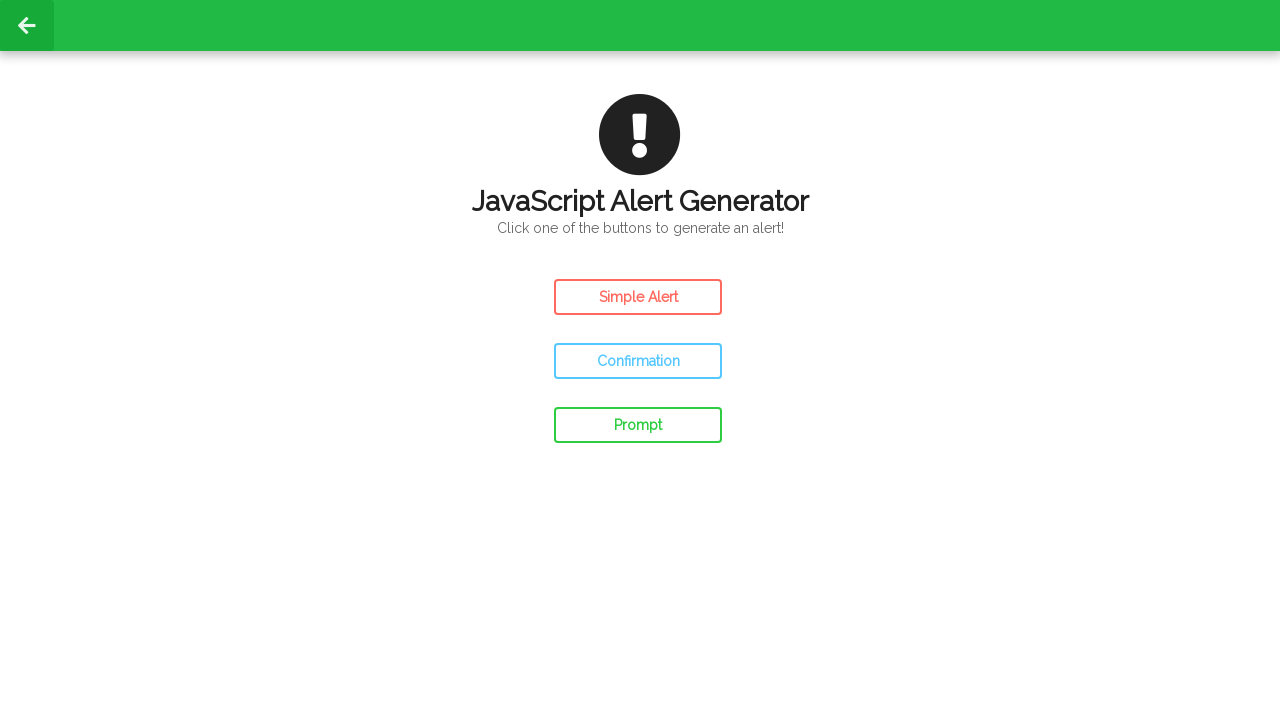

Set up dialog handler to dismiss (cancel) alerts
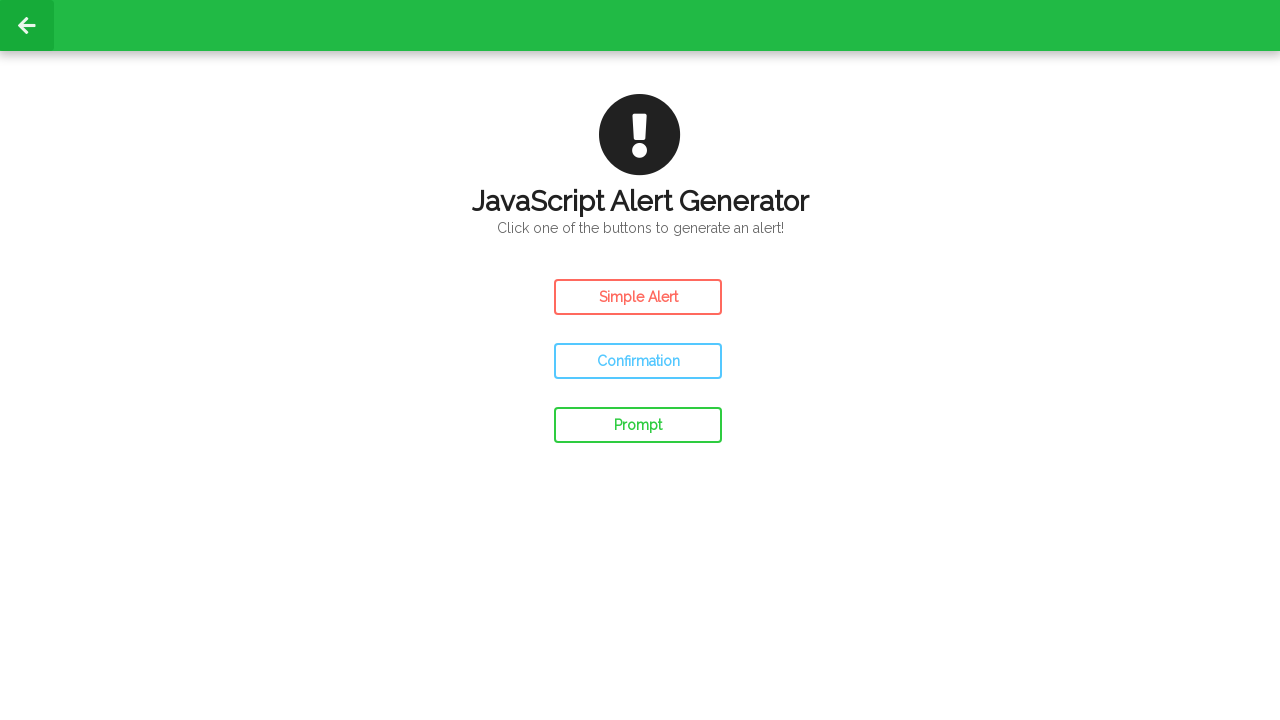

Clicked the Confirm Alert button at (638, 361) on #confirm
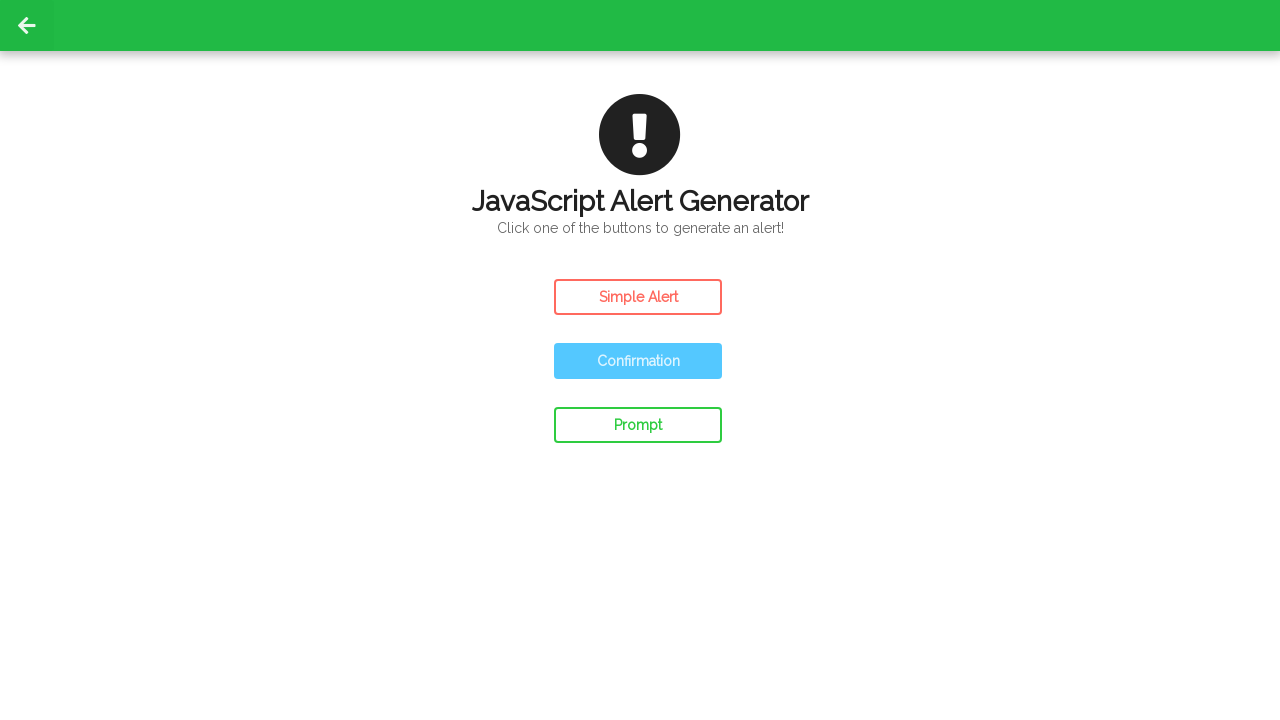

Waited 500ms for alert to be processed
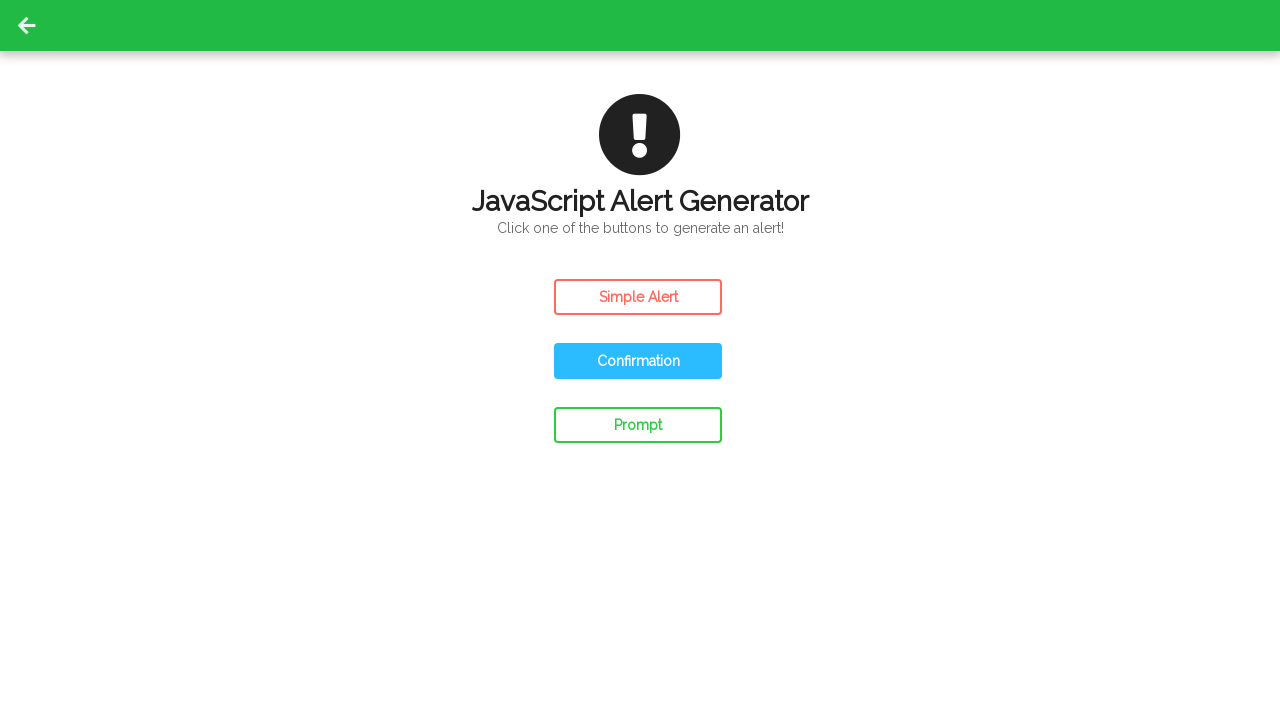

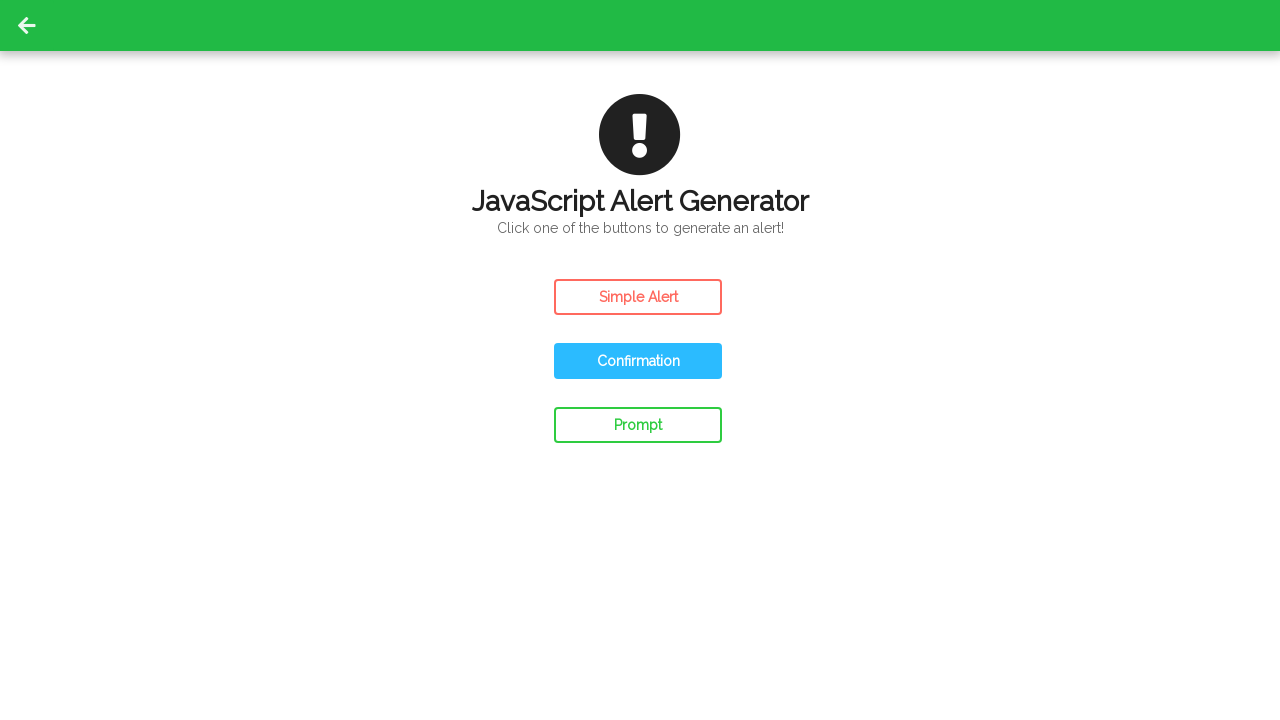